Demonstrates scrolling to a specific element (MIT License link) on a custom scrollbar demo page, then refreshes the page and retrieves the document title.

Starting URL: http://manos.malihu.gr/repository/custom-scrollbar/demo/examples/complete_examples.html

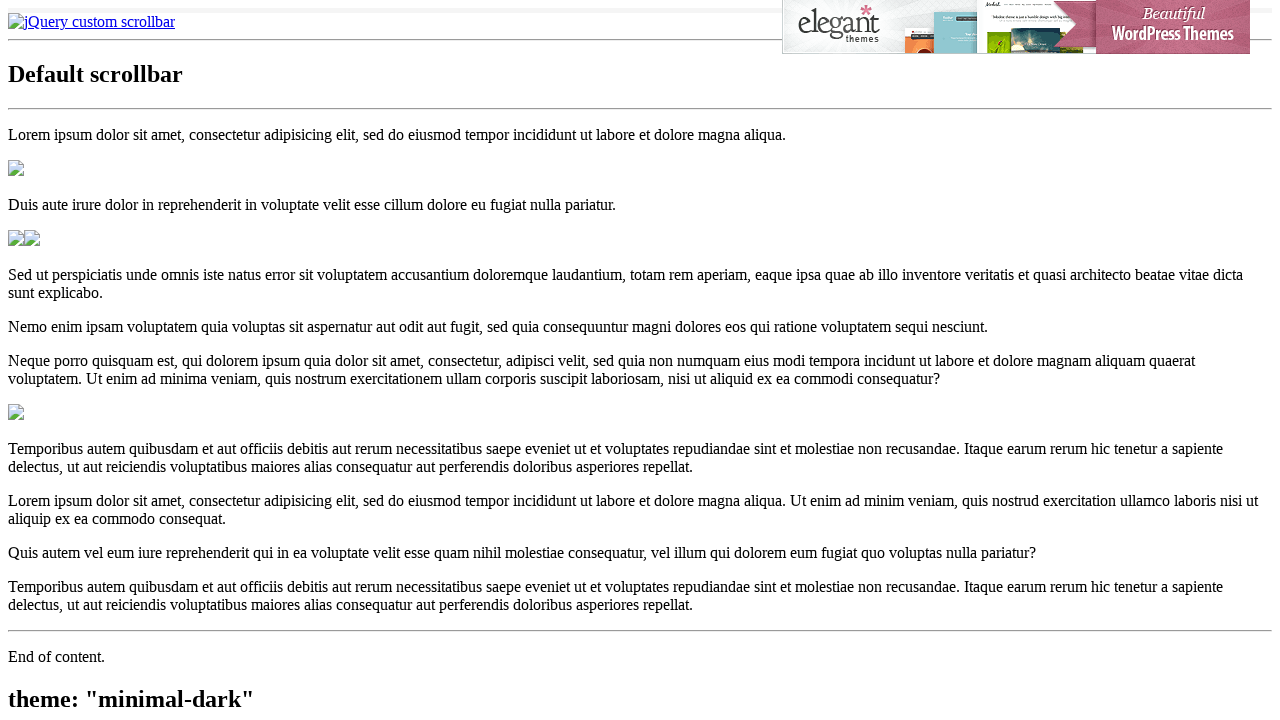

Located the MIT License link element
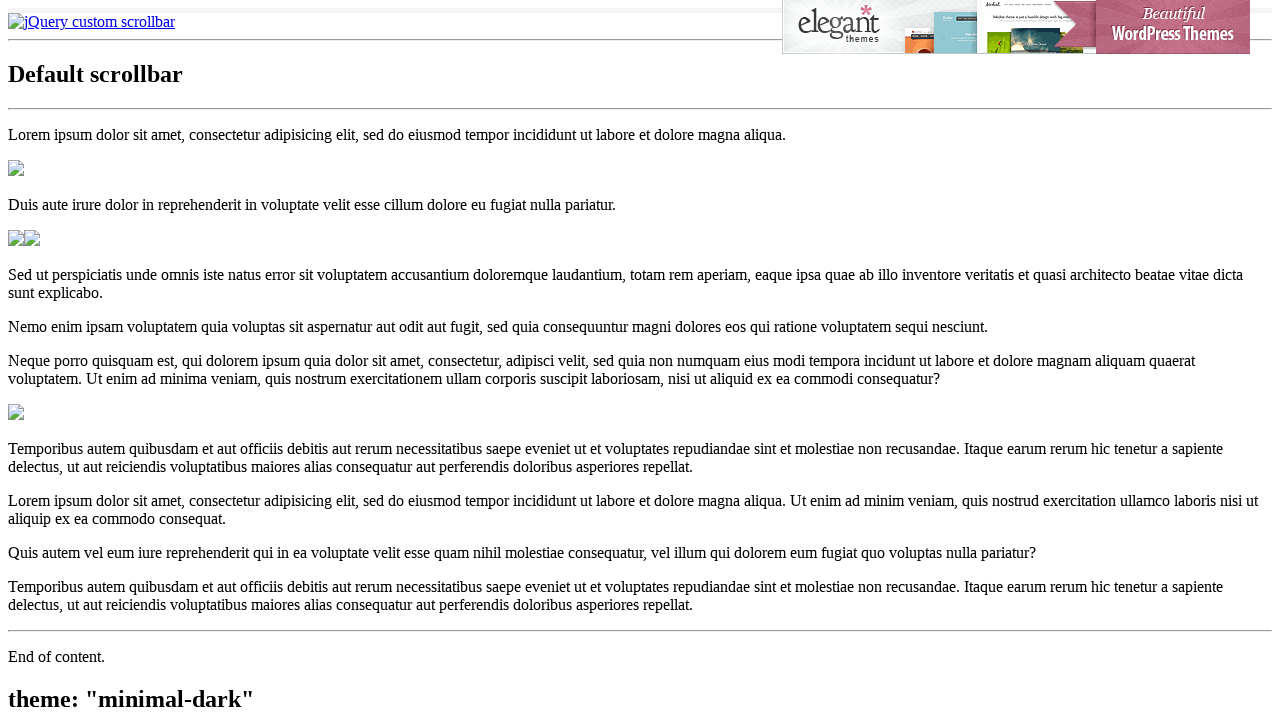

Scrolled MIT License link into view
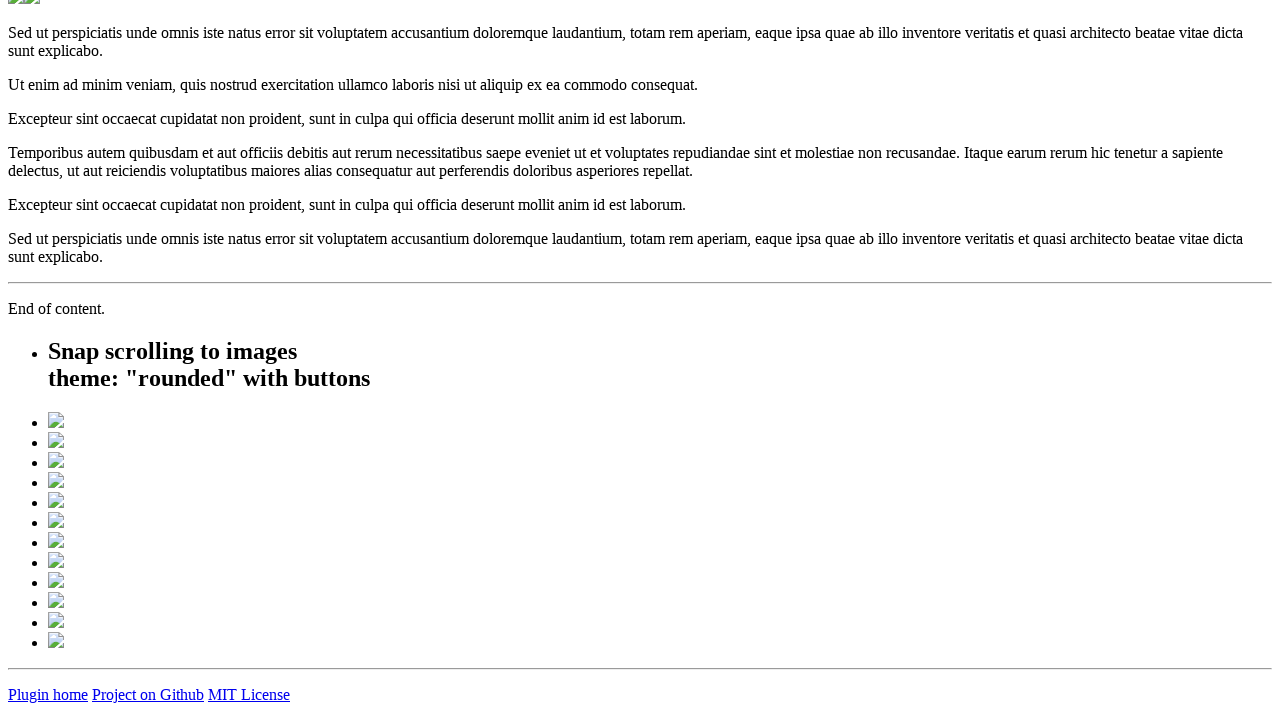

Reloaded the page
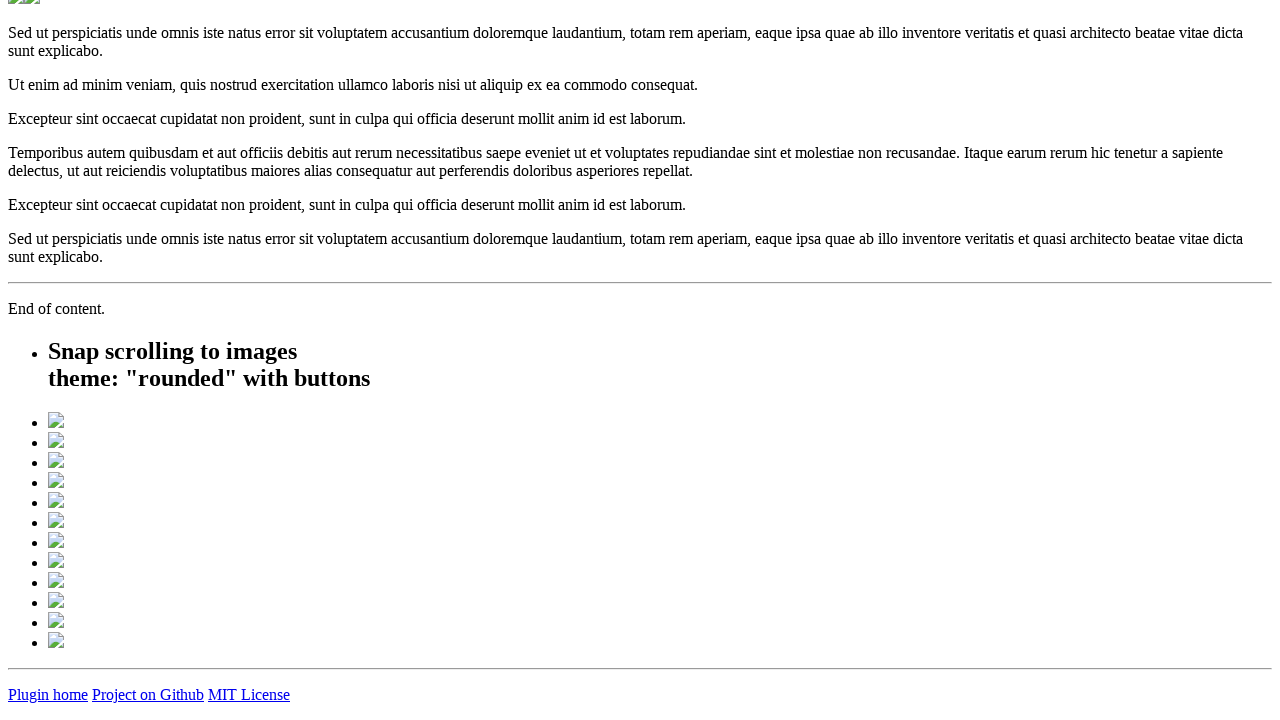

Retrieved document title: jQuery custom scrollbar demo
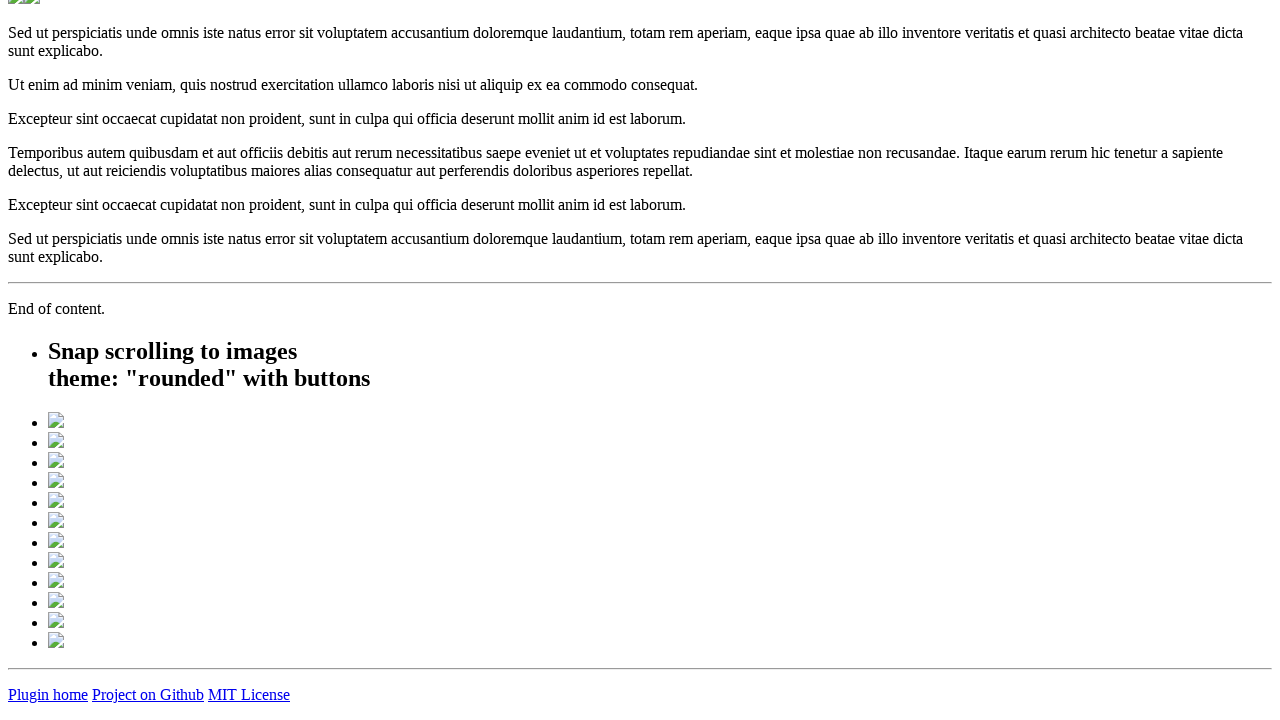

Page load state completed
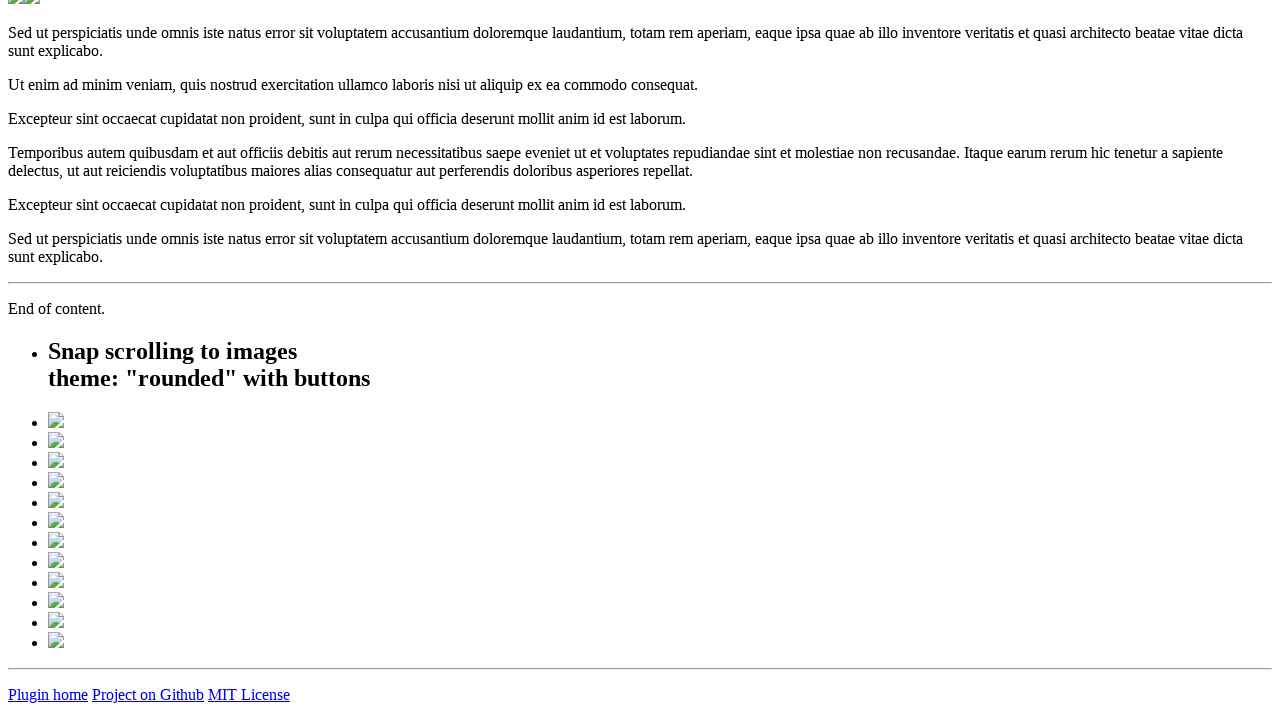

Displayed final page info - Title: jQuery custom scrollbar demo, URL: http://manos.malihu.gr/repository/custom-scrollbar/demo/examples/complete_examples.html
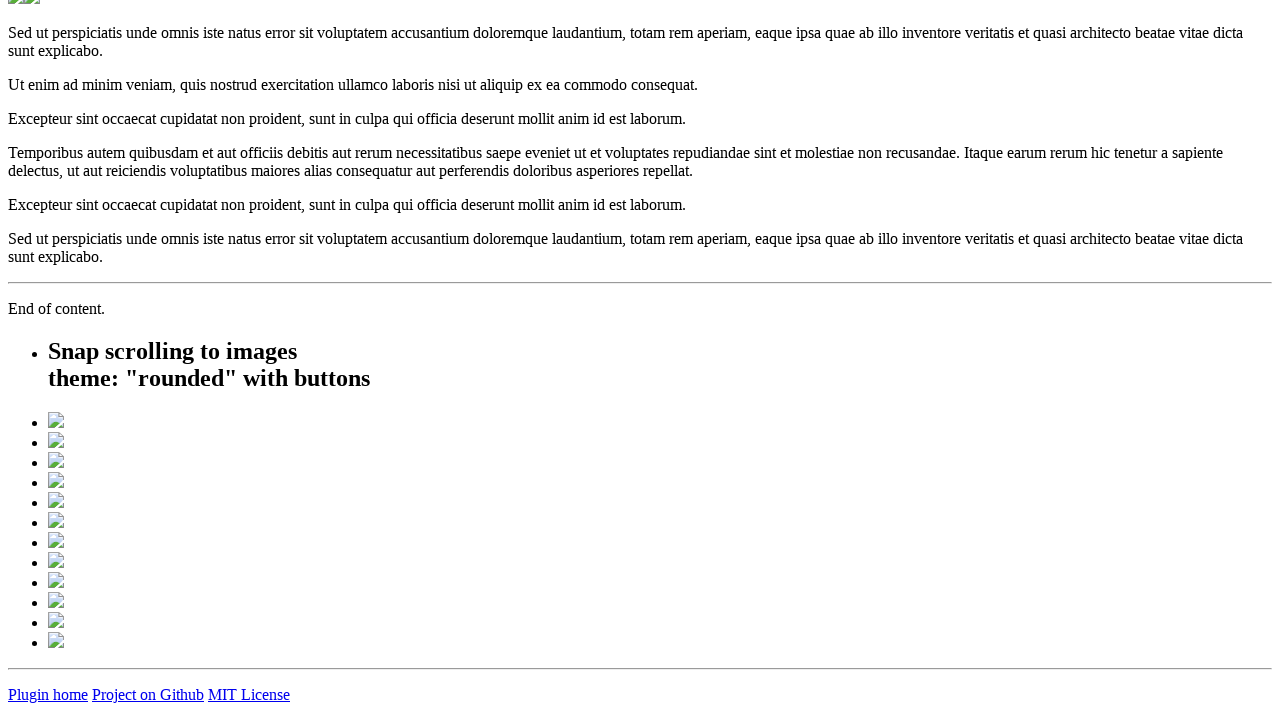

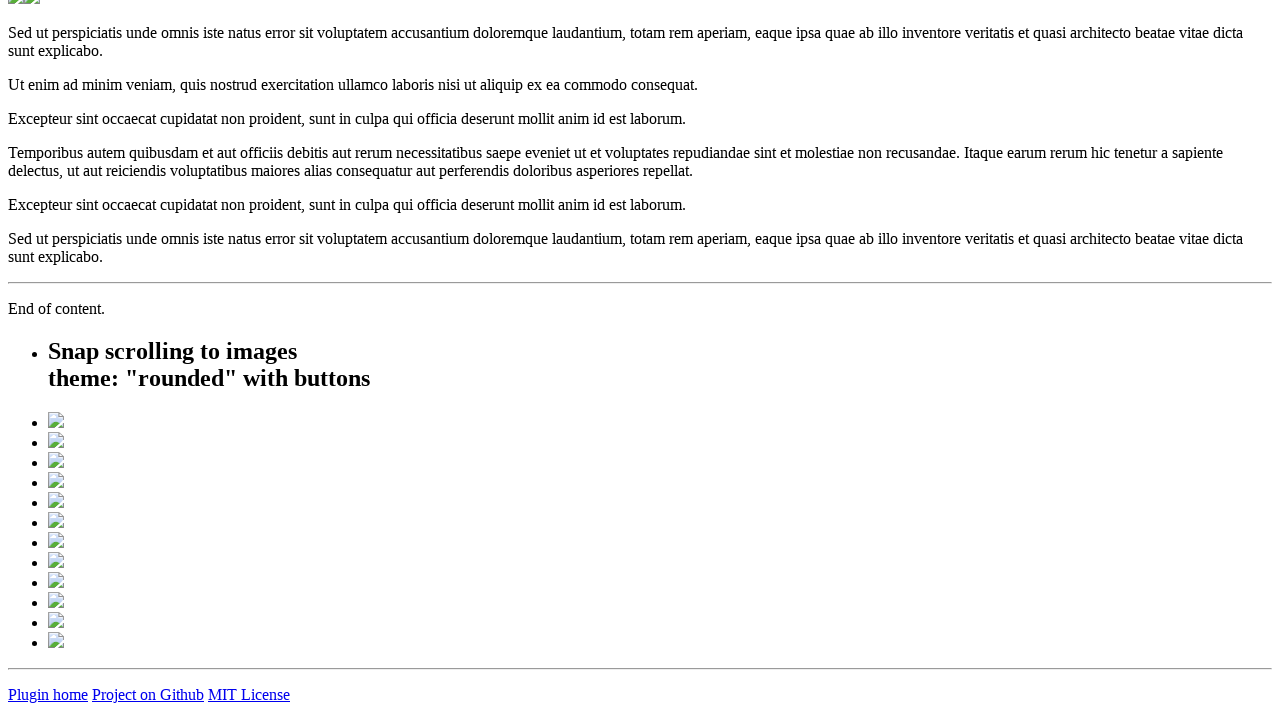